Tests input and clear text functionality on a text box form field

Starting URL: https://demoqa.com/text-box

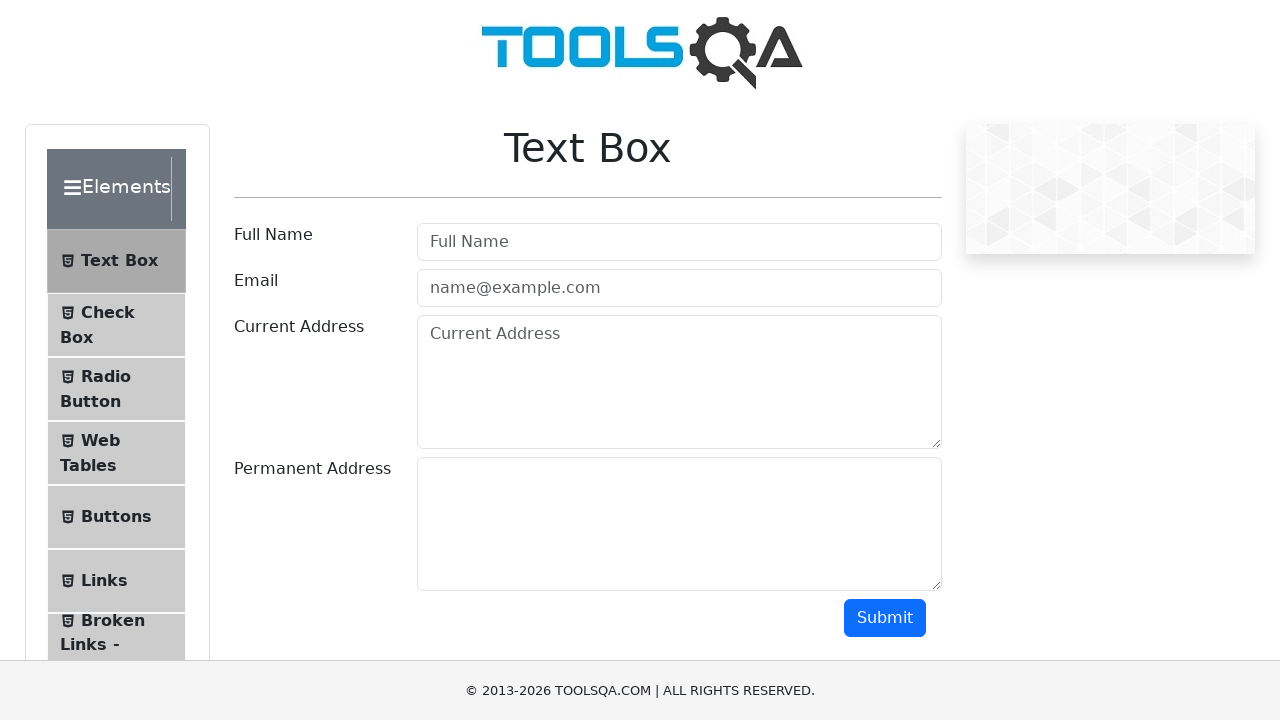

Waited for full name input field to be visible
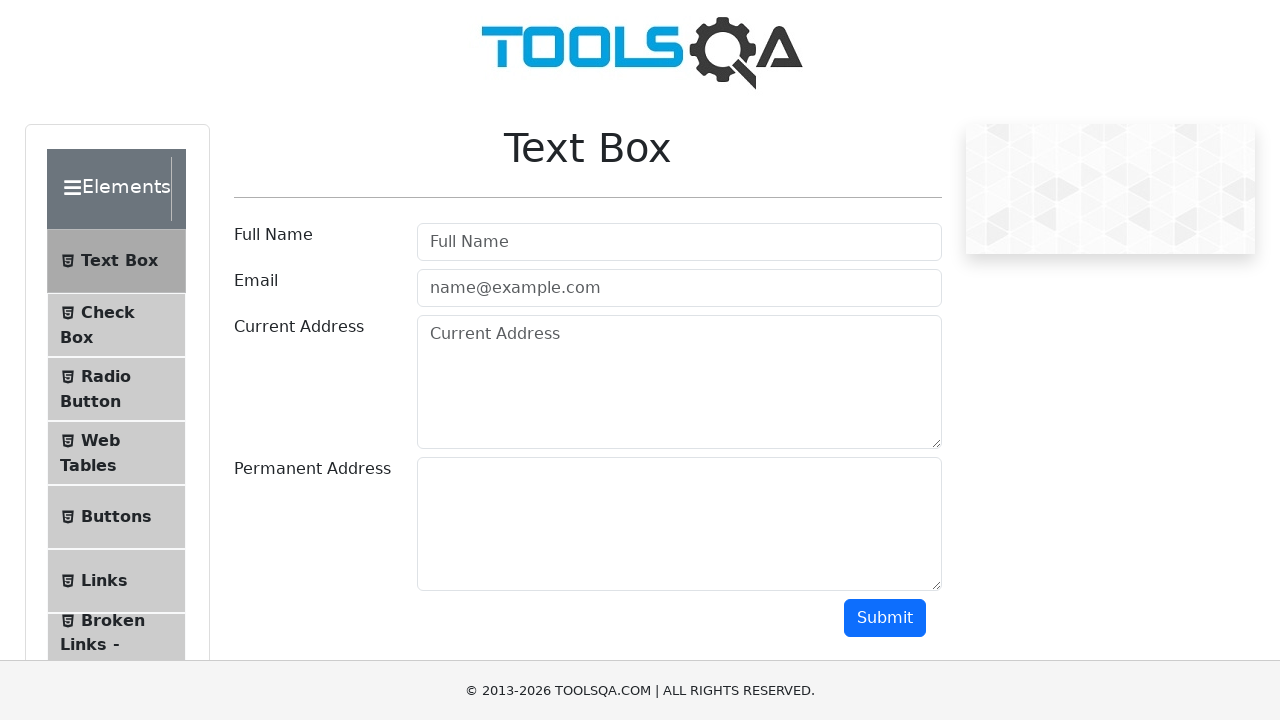

Verified full name input field is visible
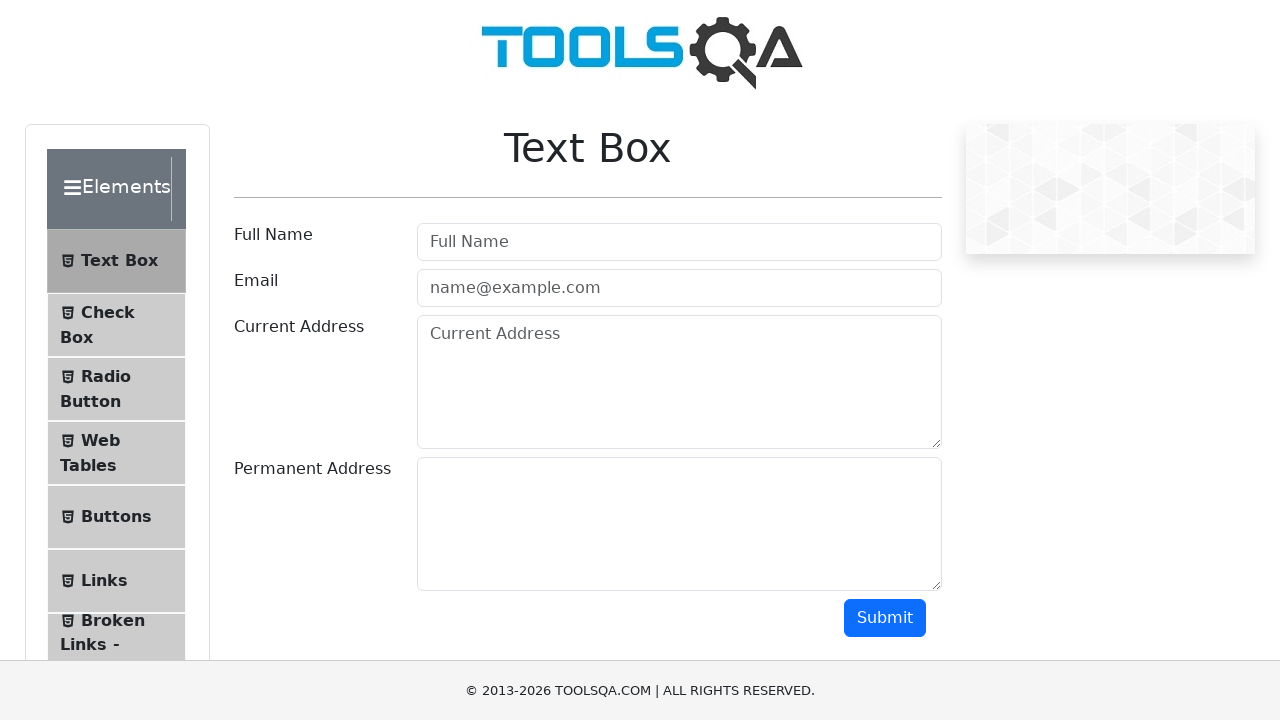

Verified full name input field is enabled
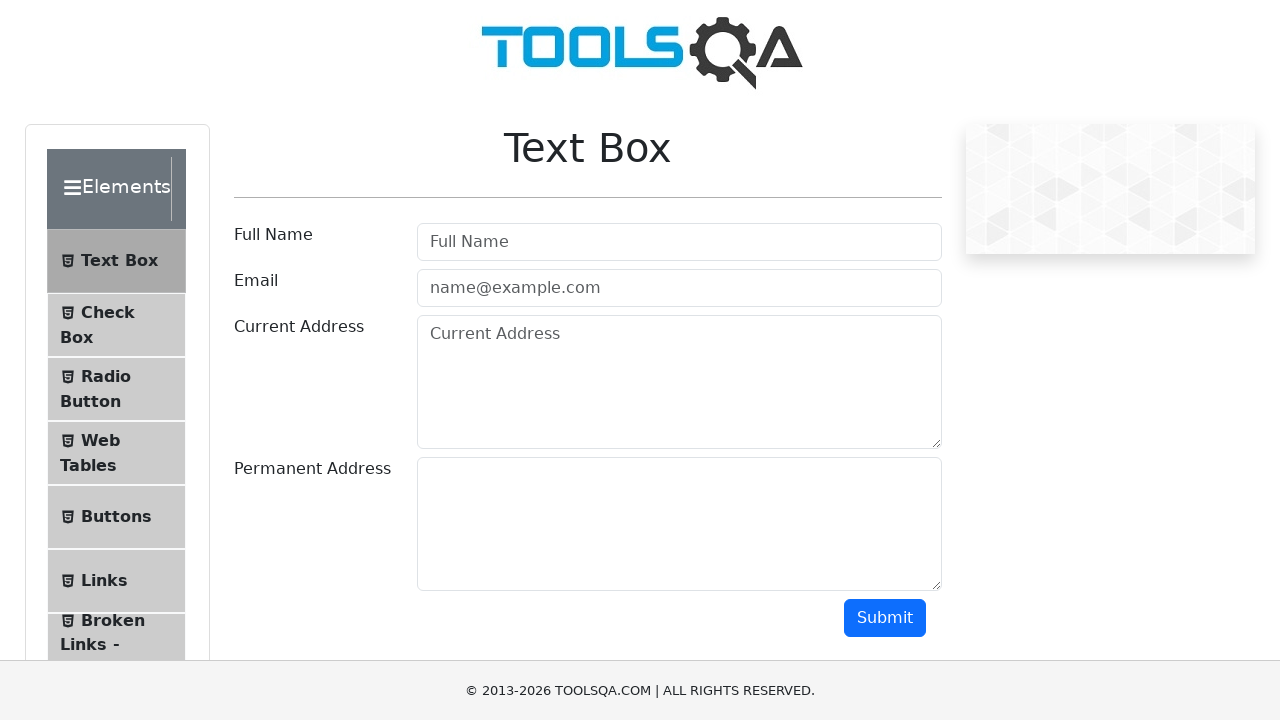

Filled full name input field with 'NGUYEN' on input#userName
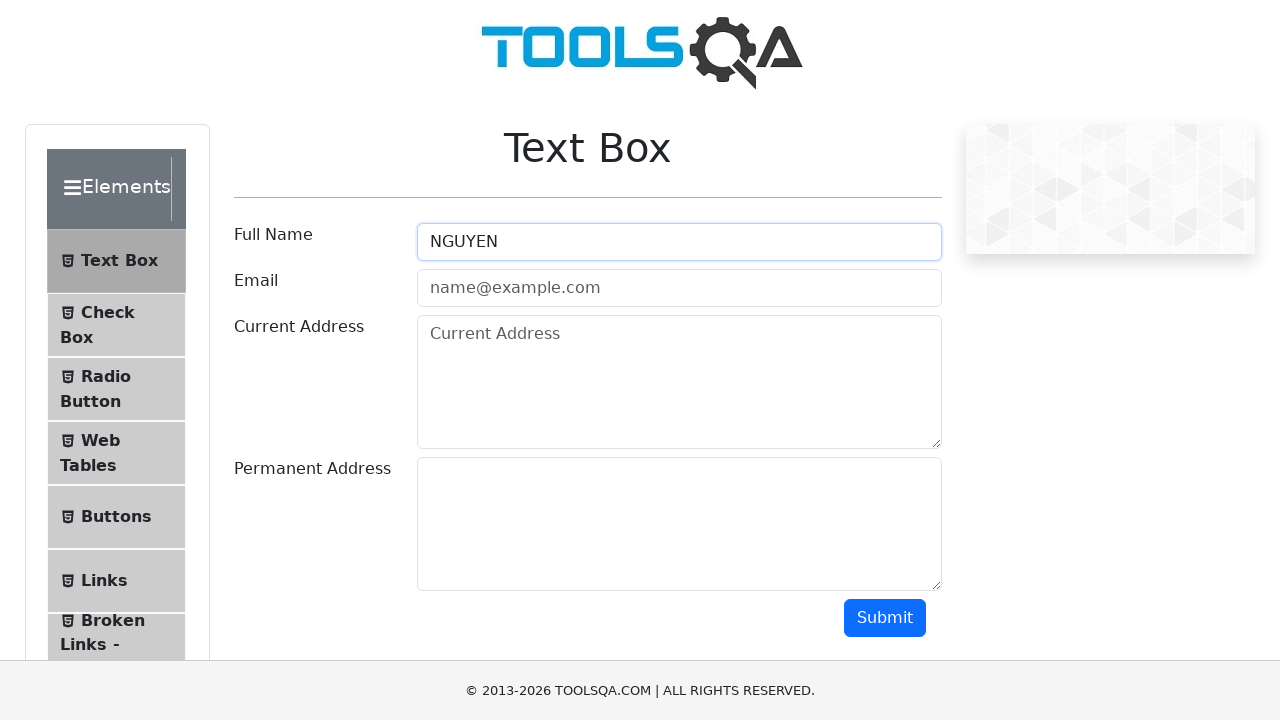

Verified full name input field contains 'NGUYEN'
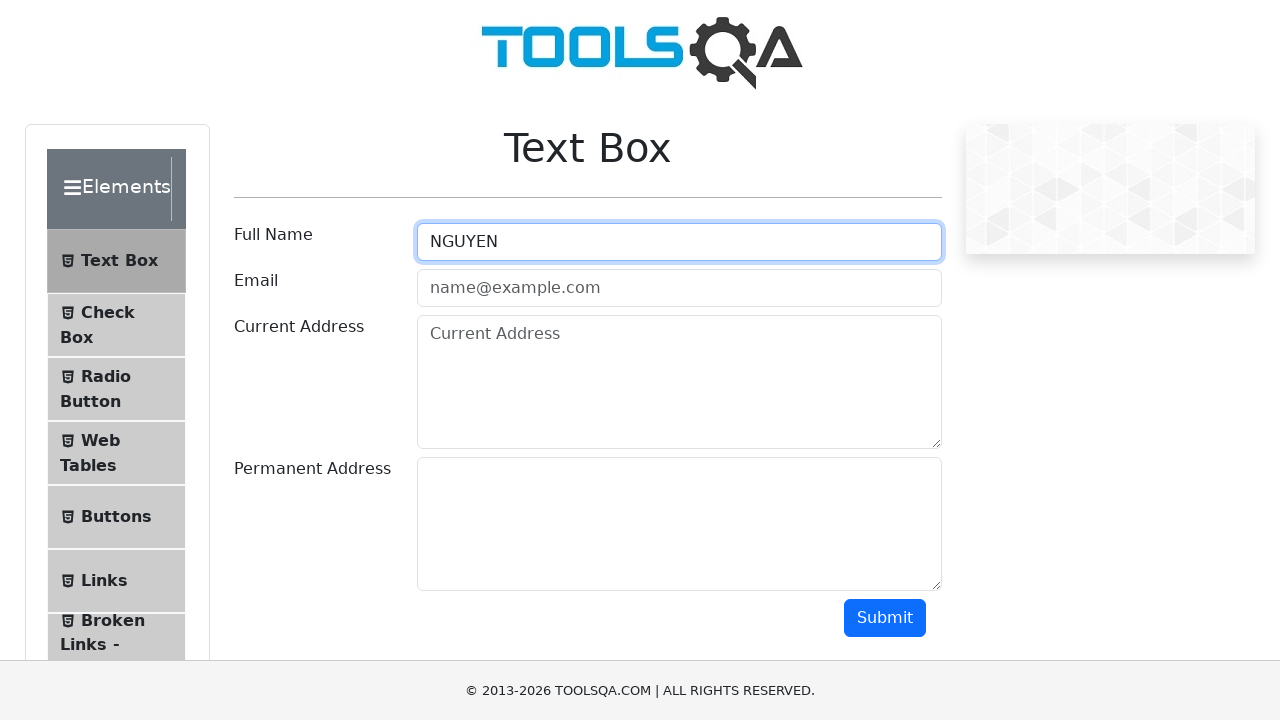

Cleared full name input field on input#userName
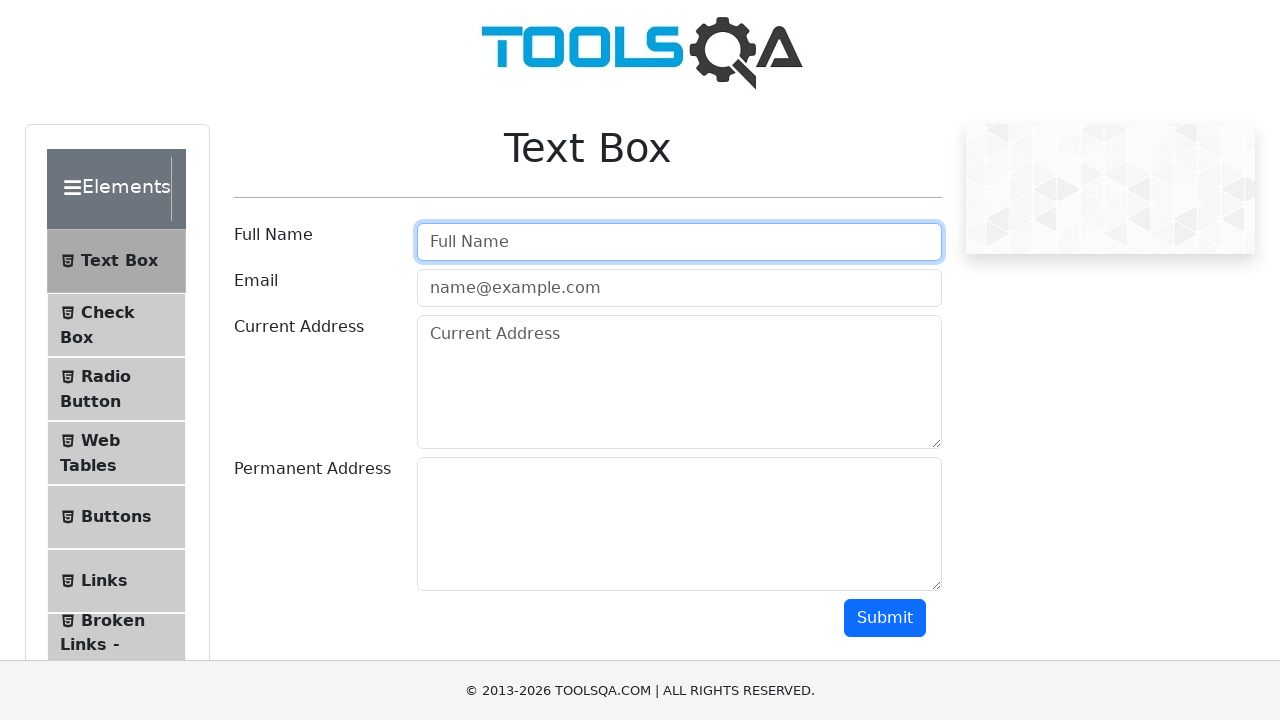

Verified full name input field is now empty
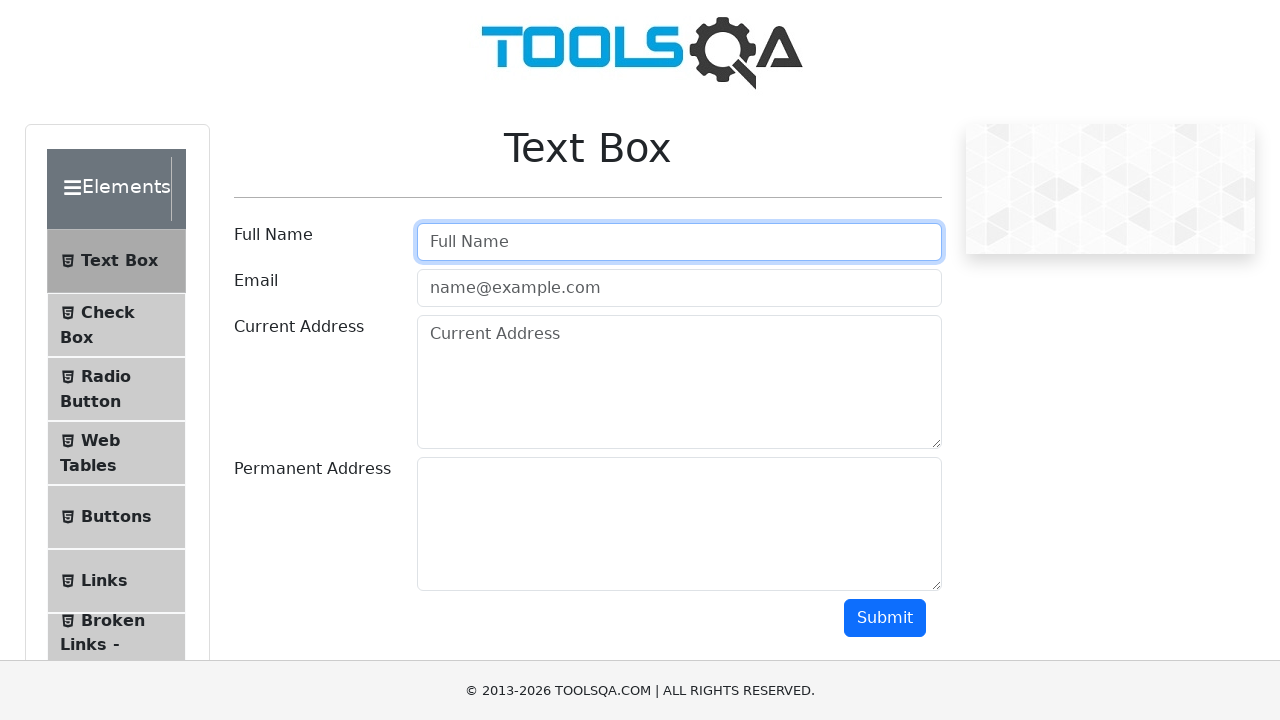

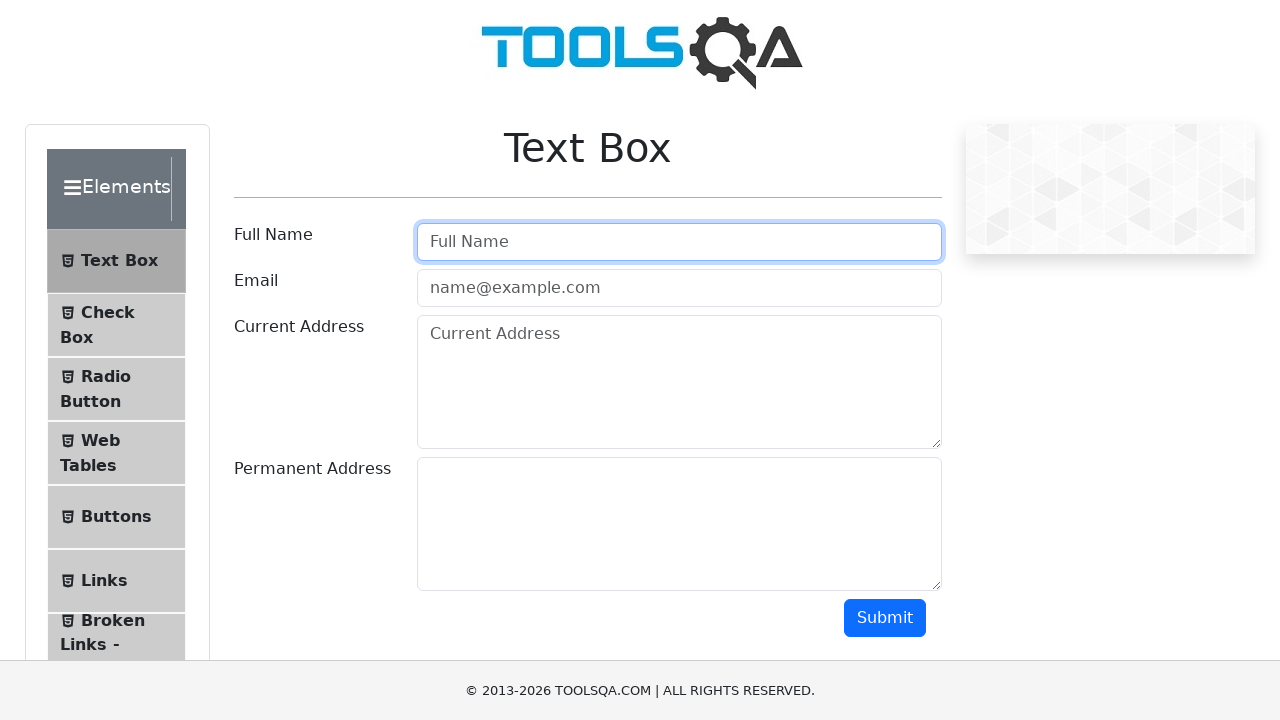